Tests browser window message handling by clicking the "New Window Message" button and closing the child window

Starting URL: https://demoqa.com/browser-windows

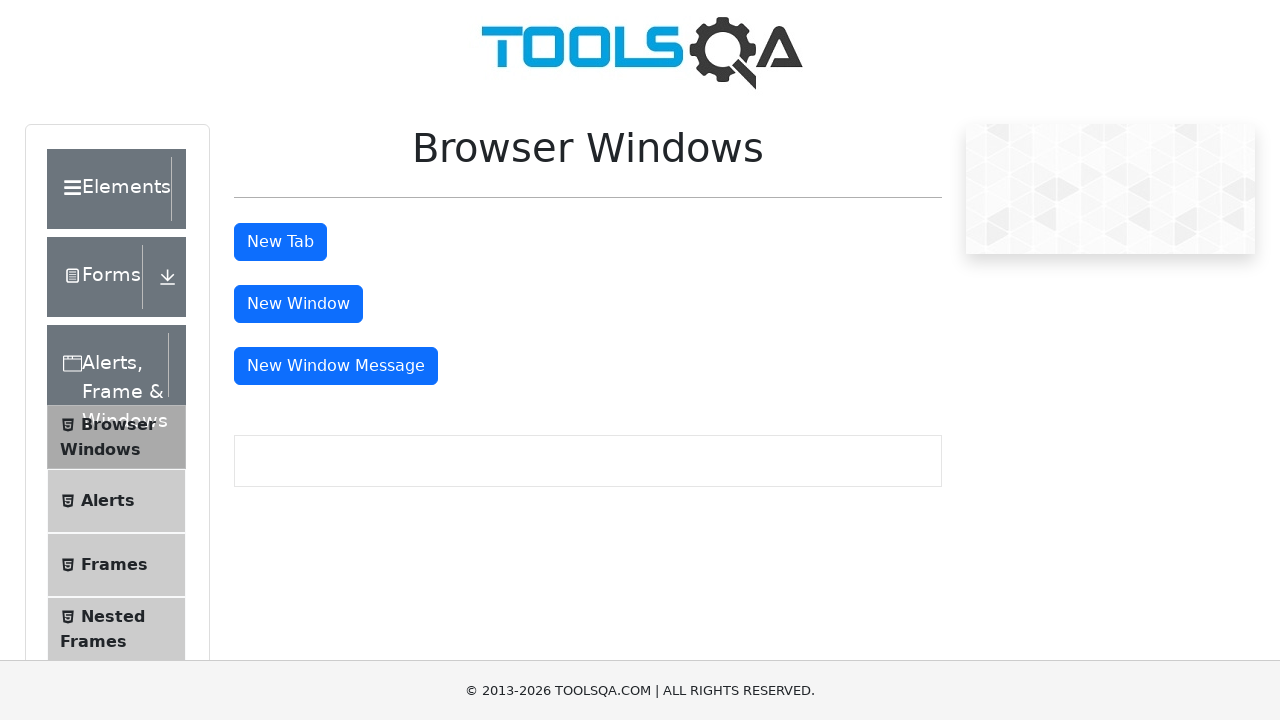

Clicked 'New Window Message' button and new window opened at (336, 366) on #messageWindowButton
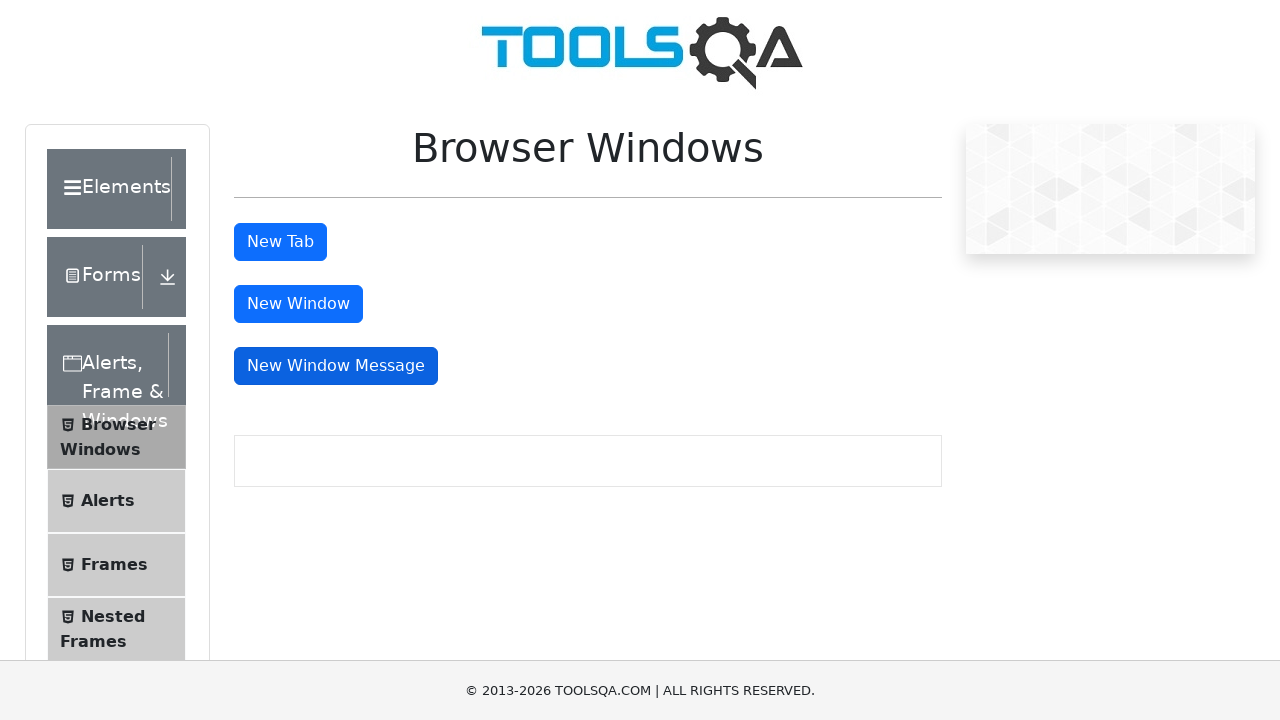

Closed child window
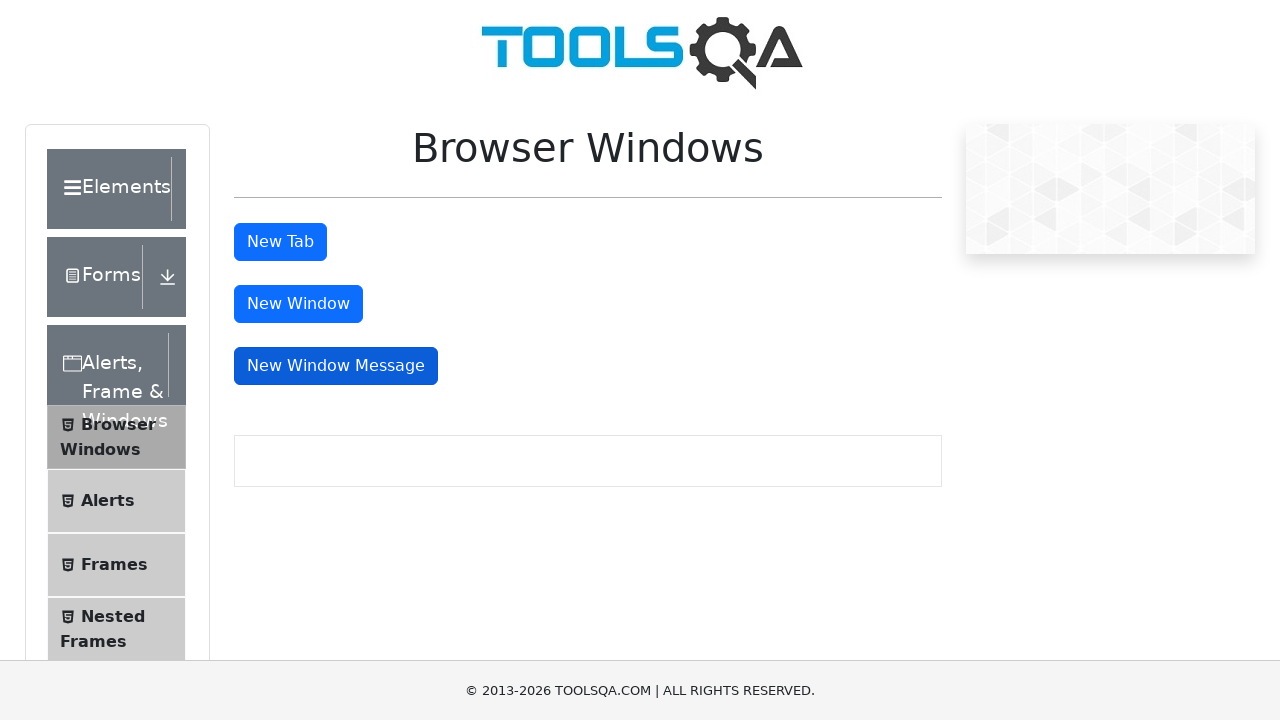

Brought parent window to front
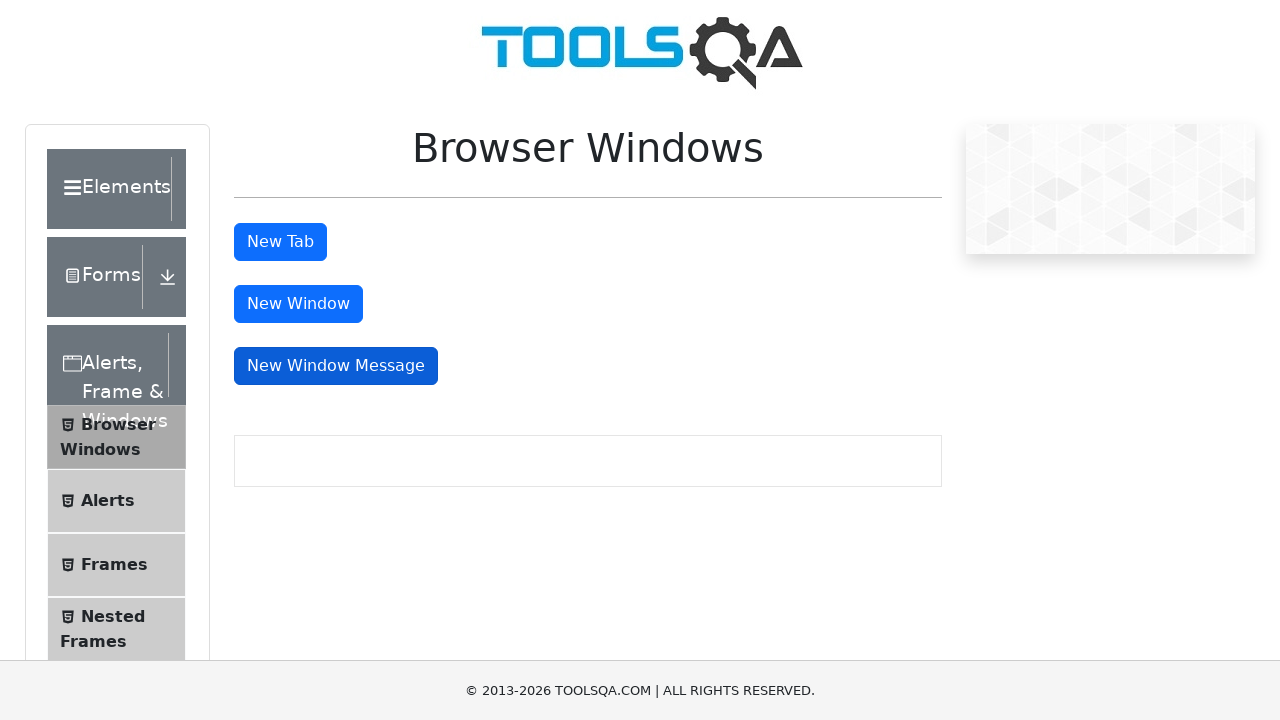

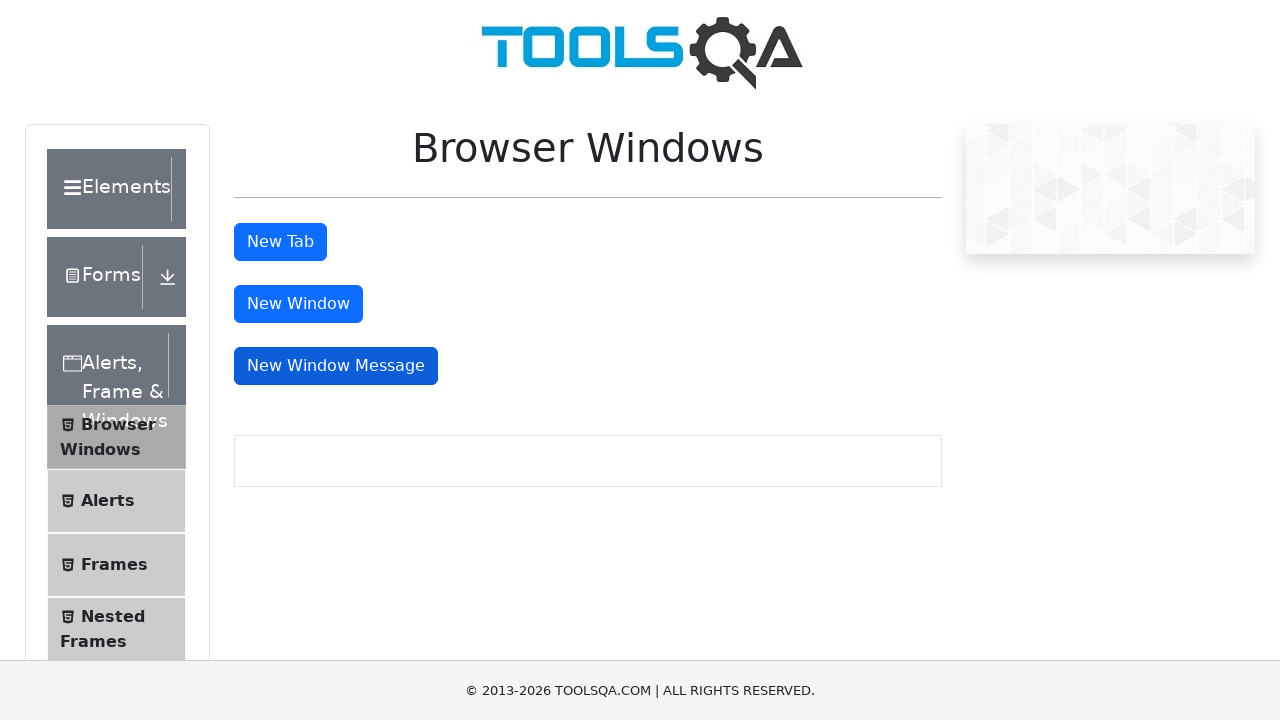